Tests the user registration form by navigating to the register page and filling in the login, password, confirm password, and interacting with name fields on a demo bug testing website.

Starting URL: https://buggy.justtestit.org/

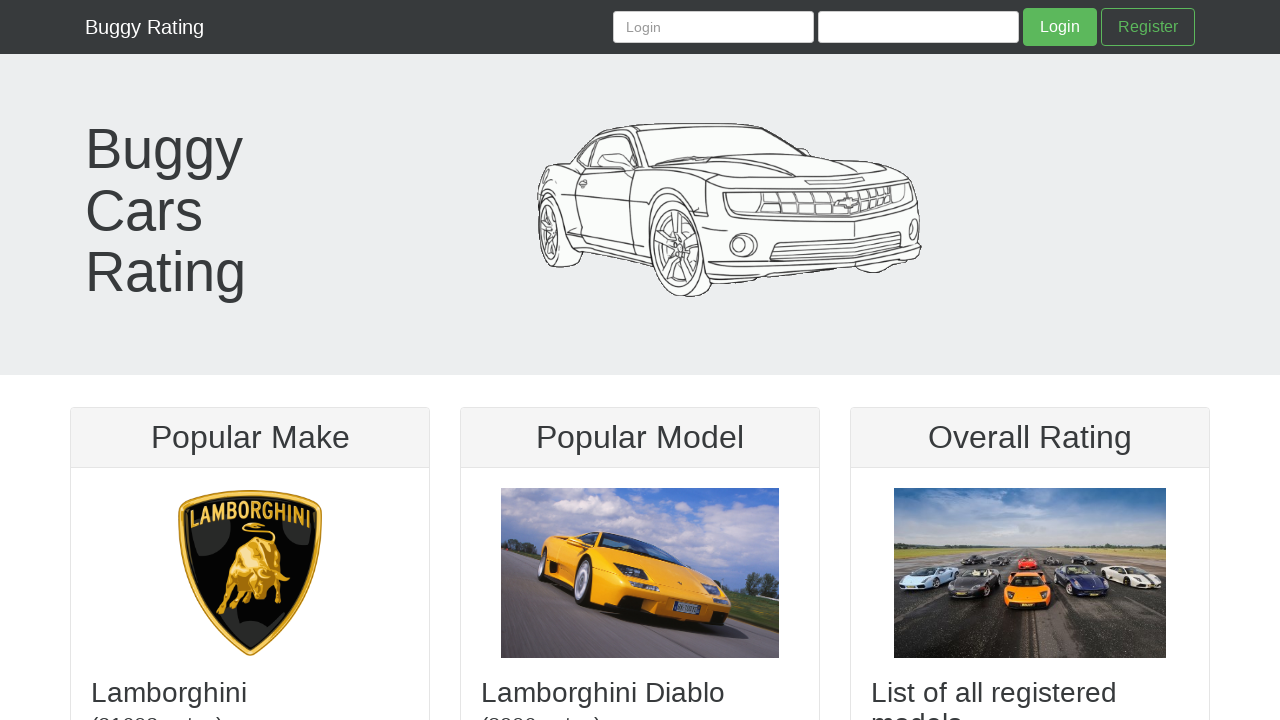

Clicked on Register link at (1148, 27) on internal:role=link[name="Register"i]
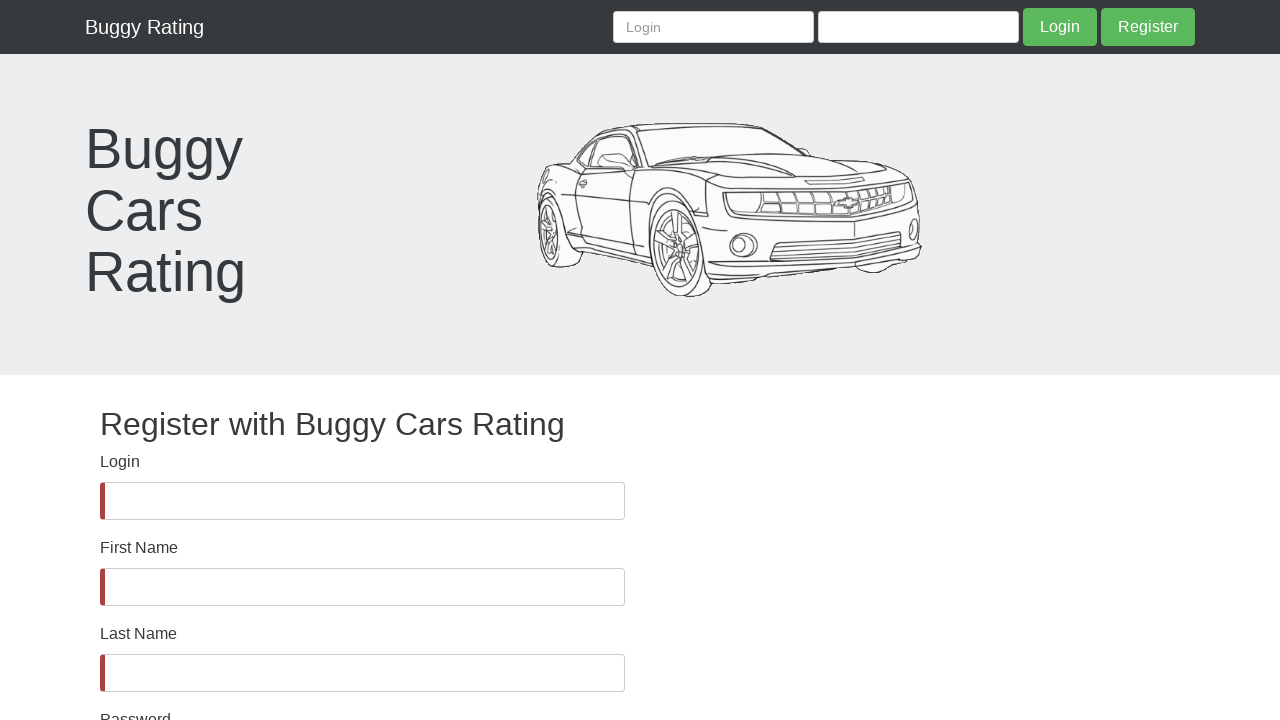

Clicked on Login field at (362, 501) on internal:label="Login"i
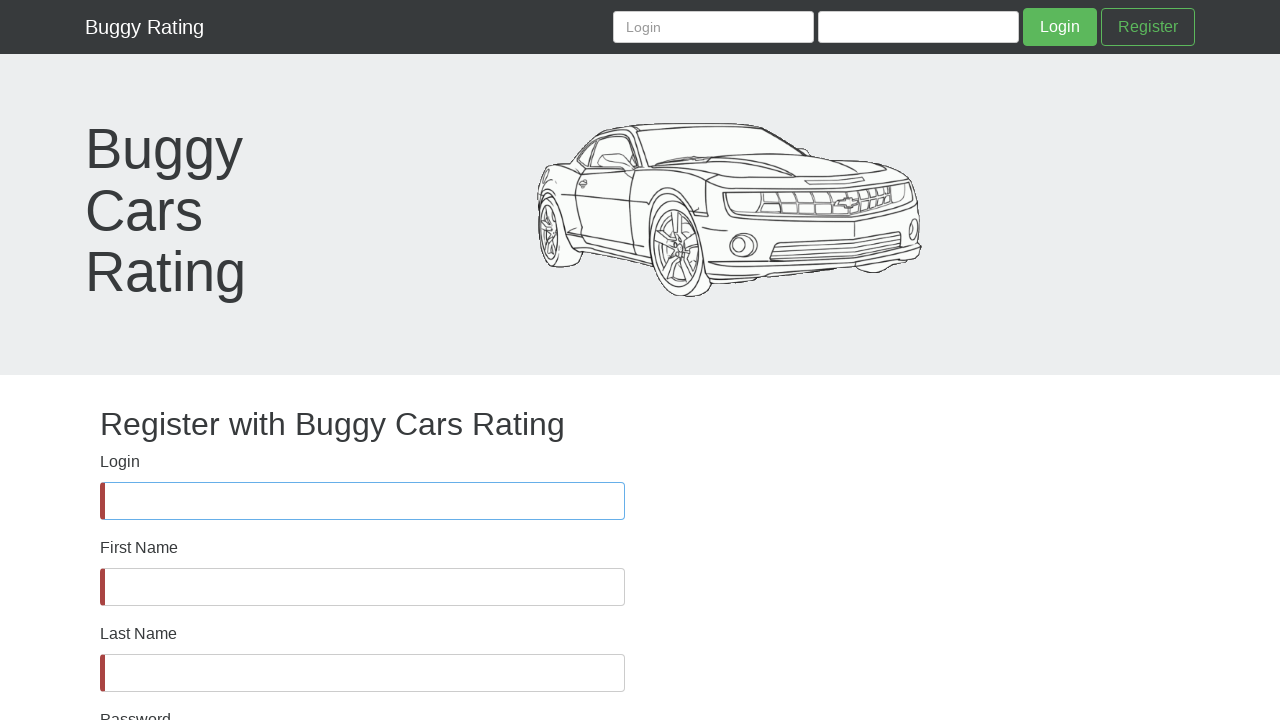

Filled Login field with 'testuser_7842' on internal:label="Login"i
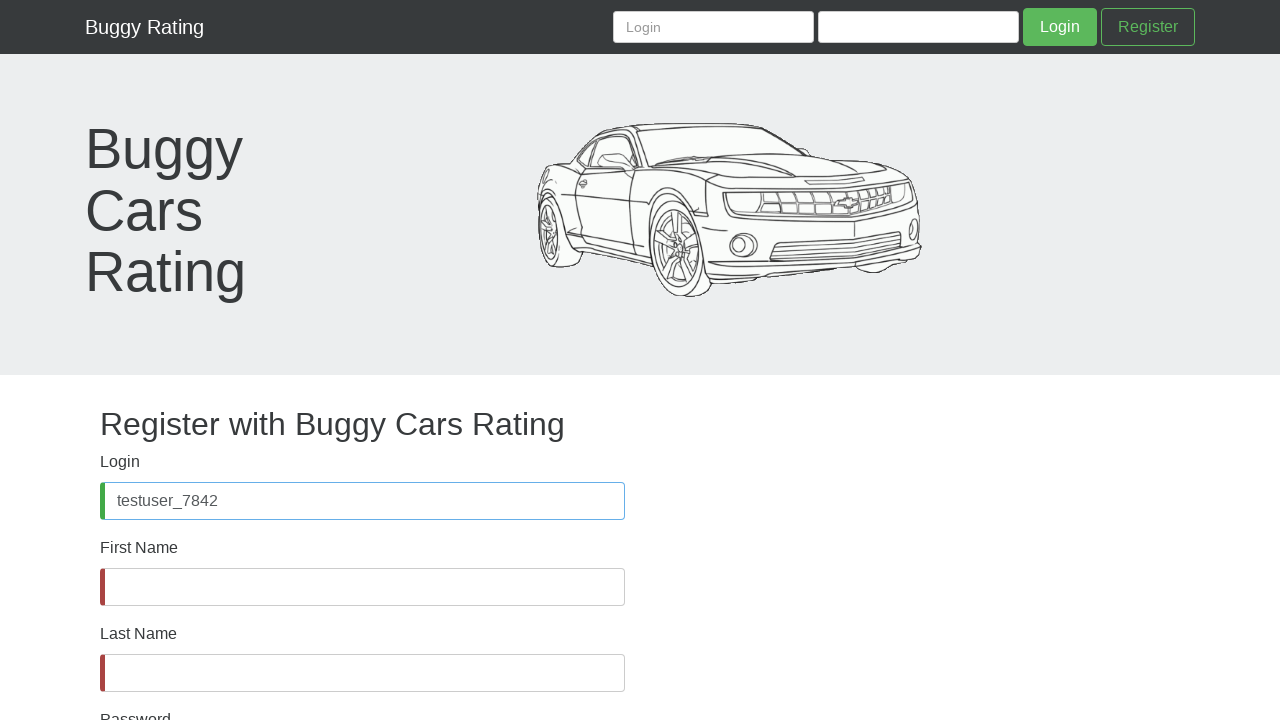

Clicked on Password field at (362, 488) on internal:label="Password"s
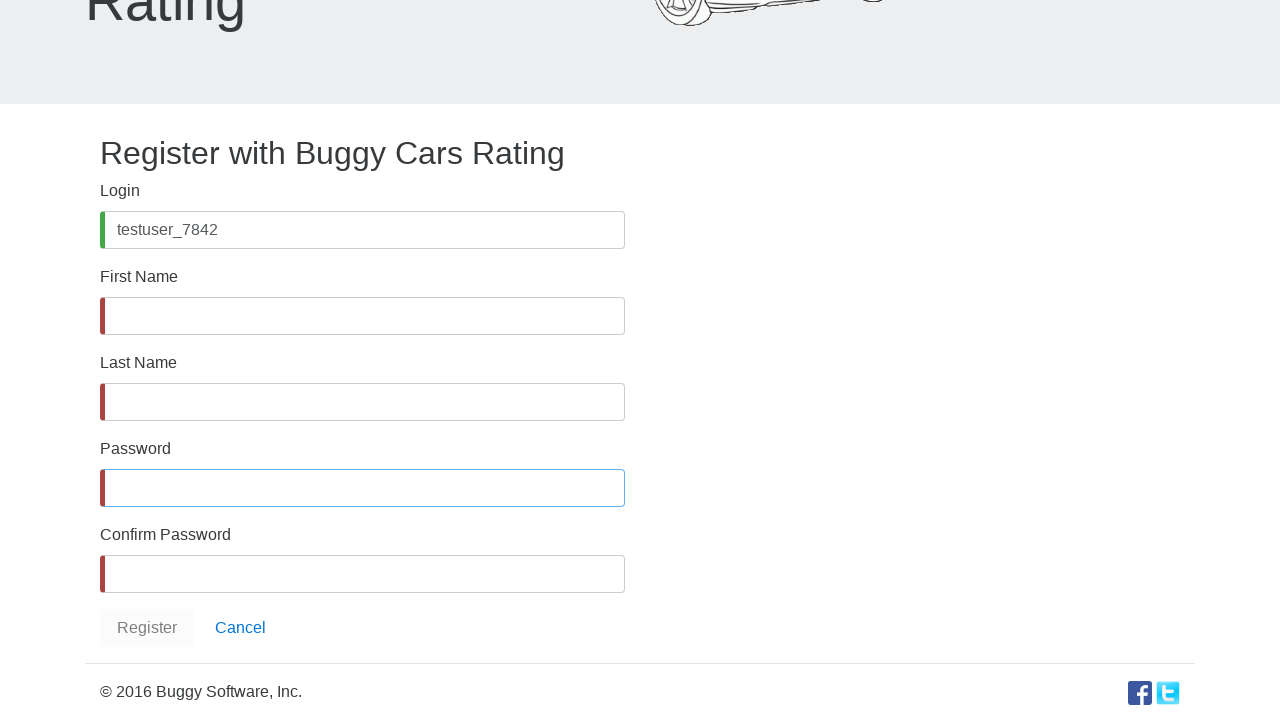

Filled Password field with 'SecurePass123!' on internal:label="Password"s
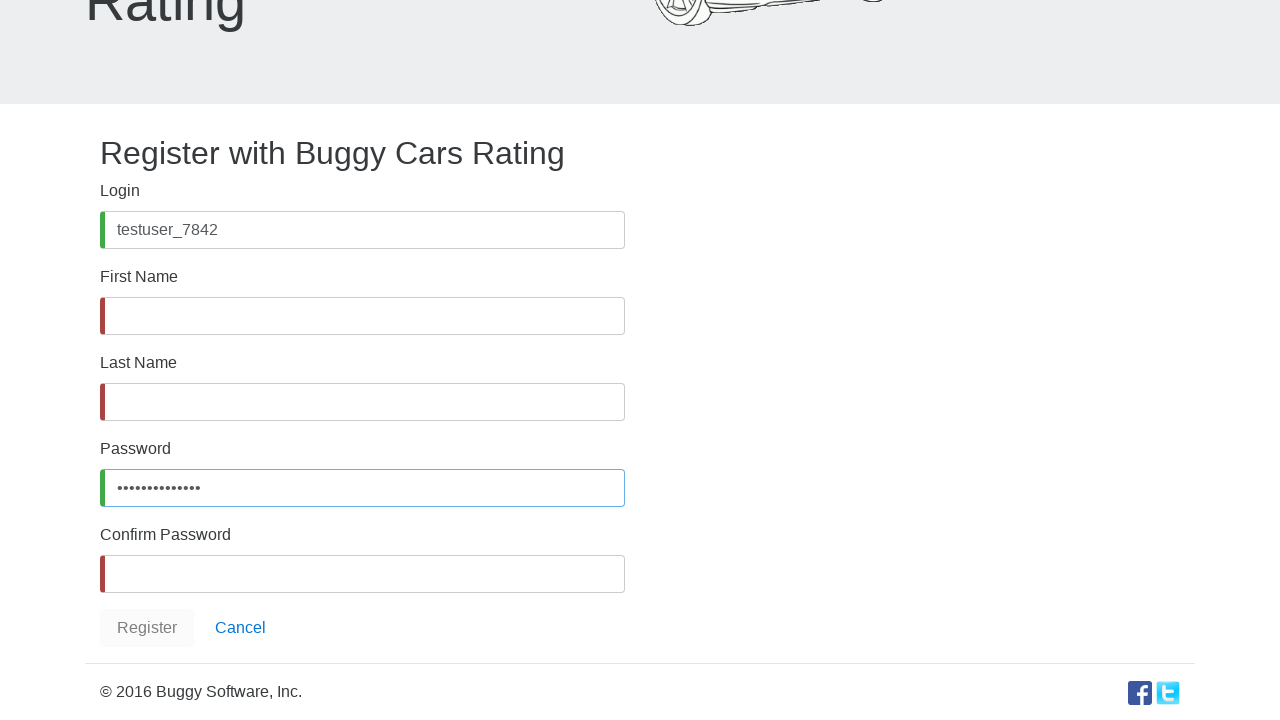

Clicked on Confirm Password field at (362, 574) on internal:label="Confirm Password"i
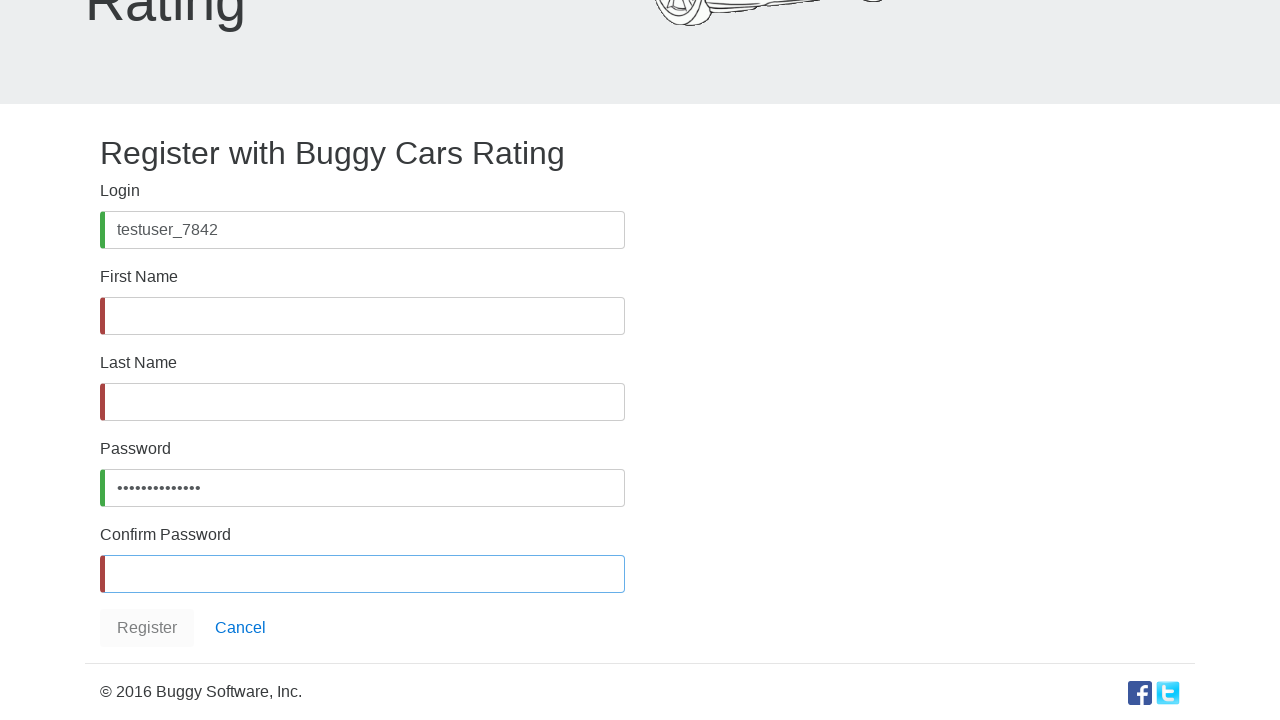

Filled Confirm Password field with 'SecurePass123!' on internal:label="Confirm Password"i
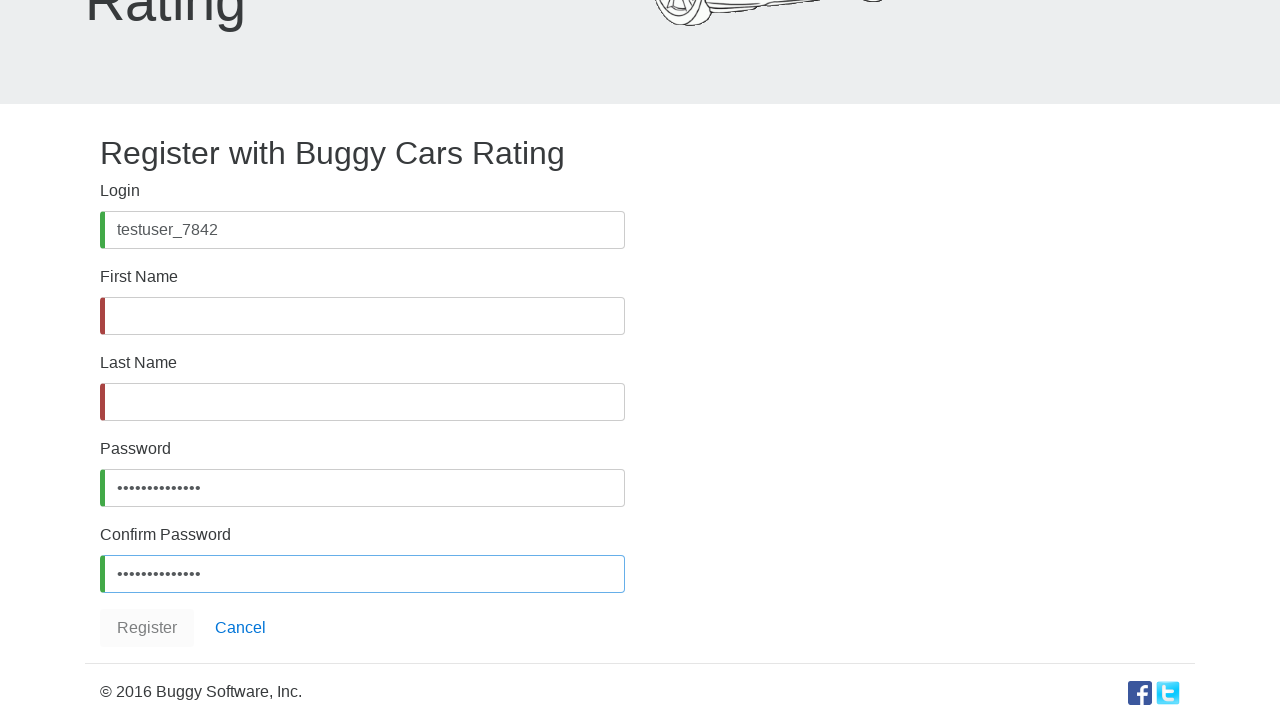

Clicked on First Name field at (362, 316) on internal:label="First Name"i
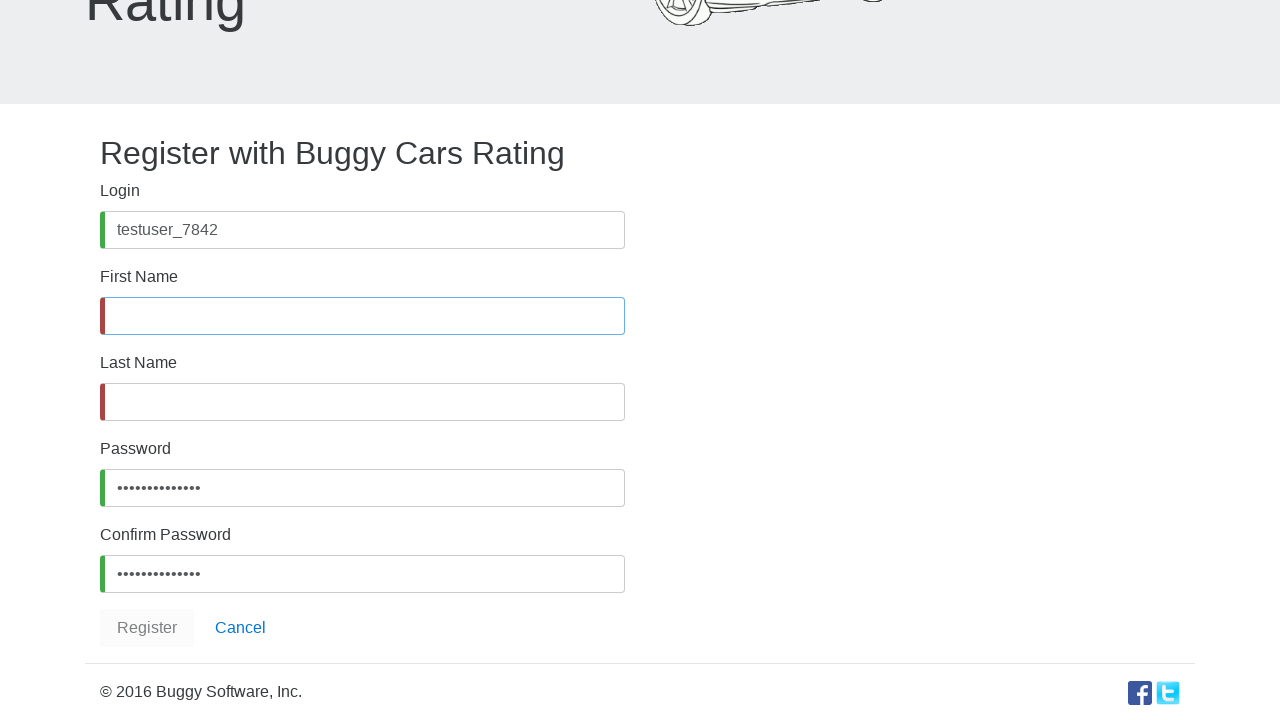

Clicked on Last Name field at (362, 402) on internal:label="Last Name"i
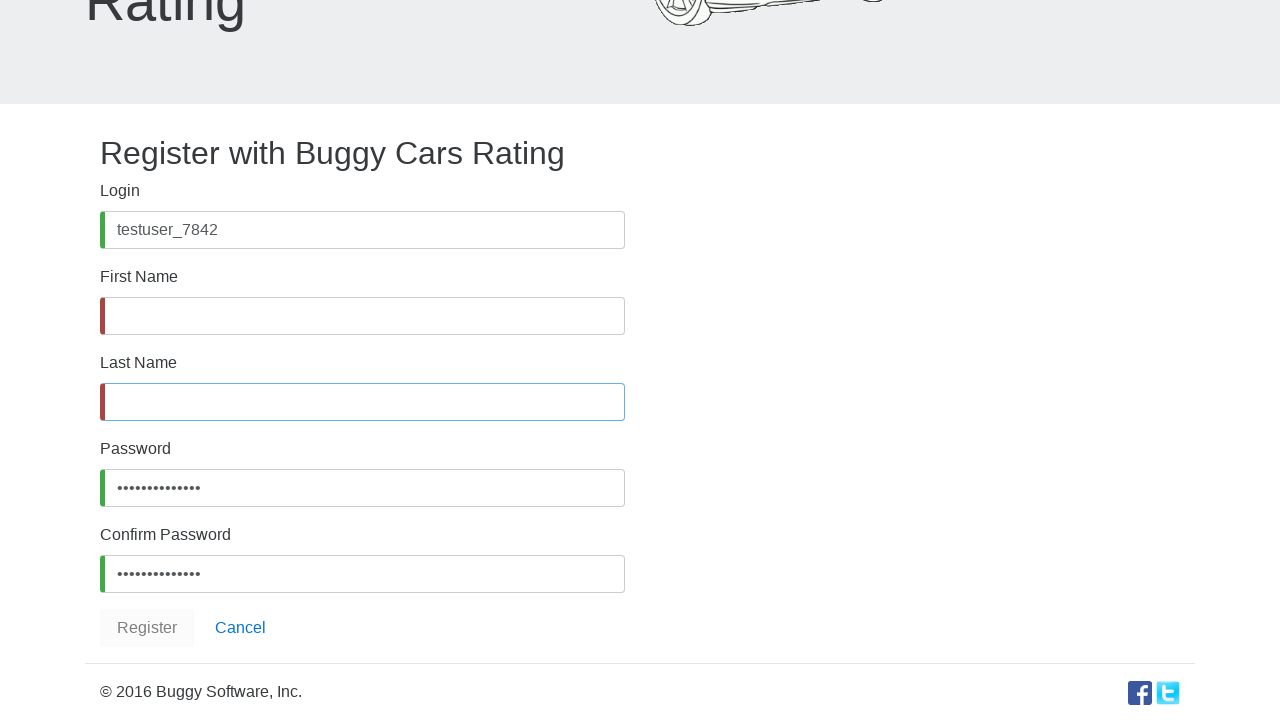

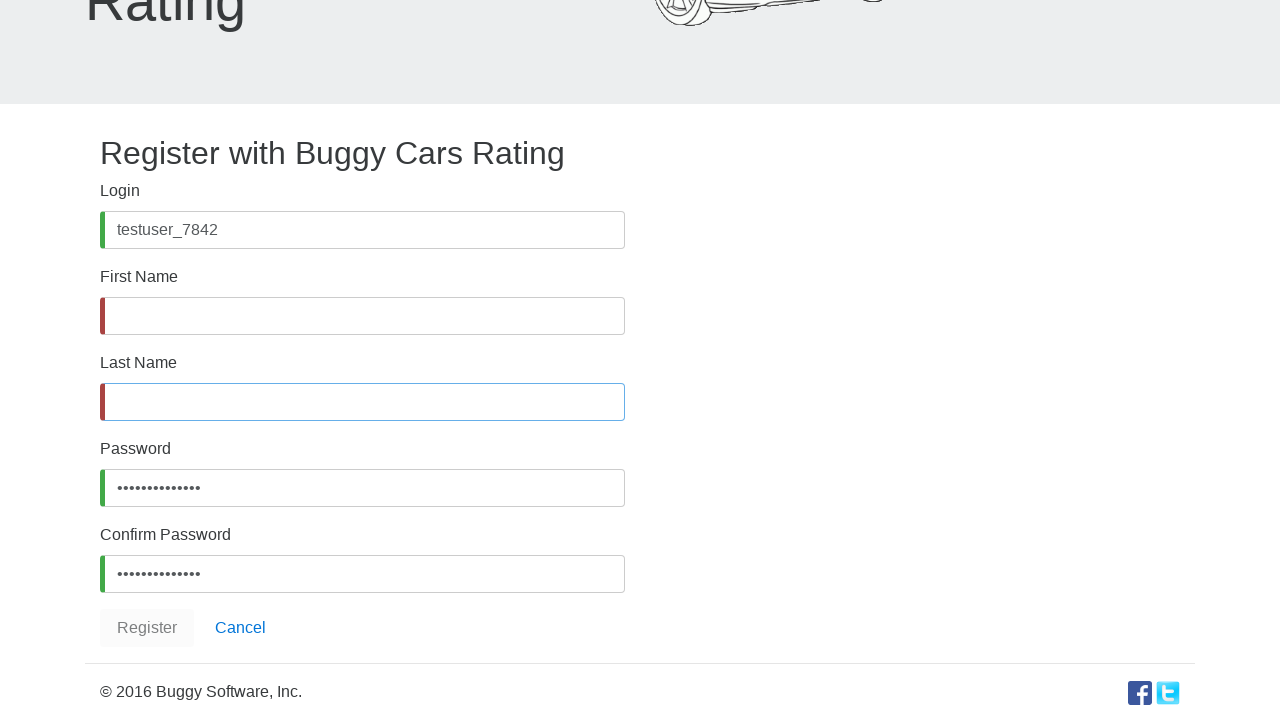